Navigates to a grocery store page and waits for products to load to verify they are displayed

Starting URL: https://rahulshettyacademy.com/seleniumPractise/#/

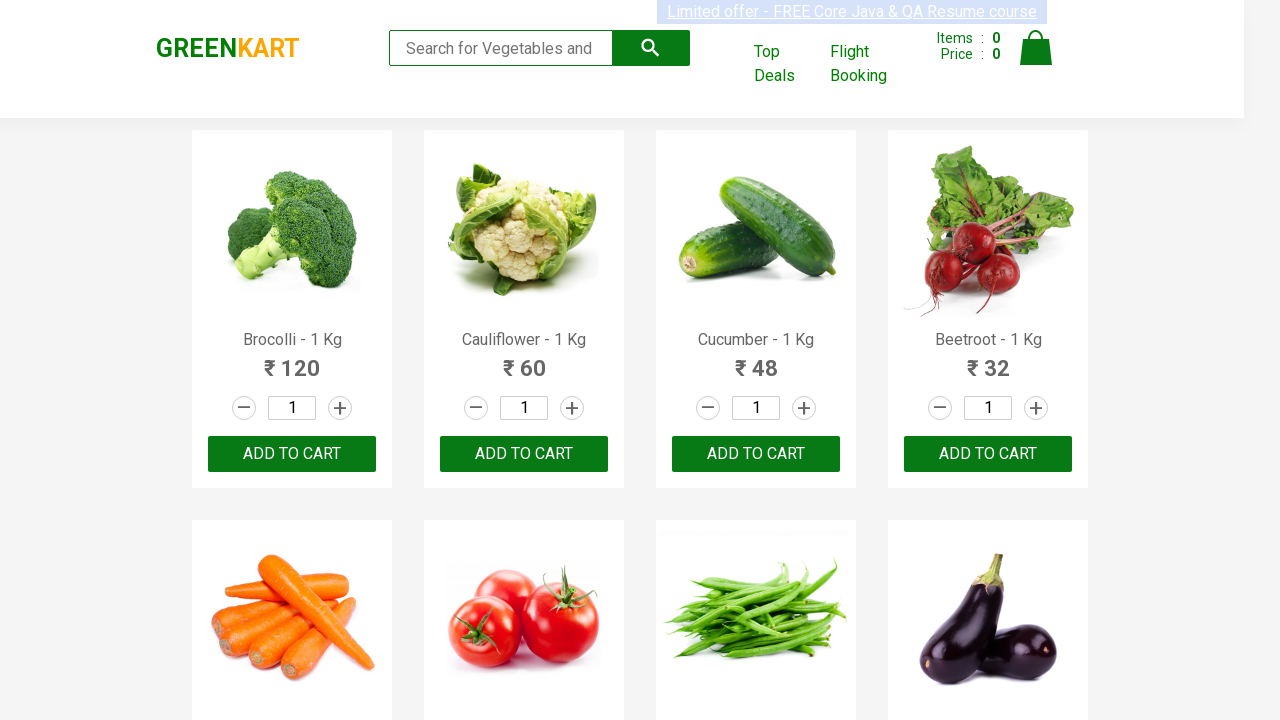

Navigated to grocery store page
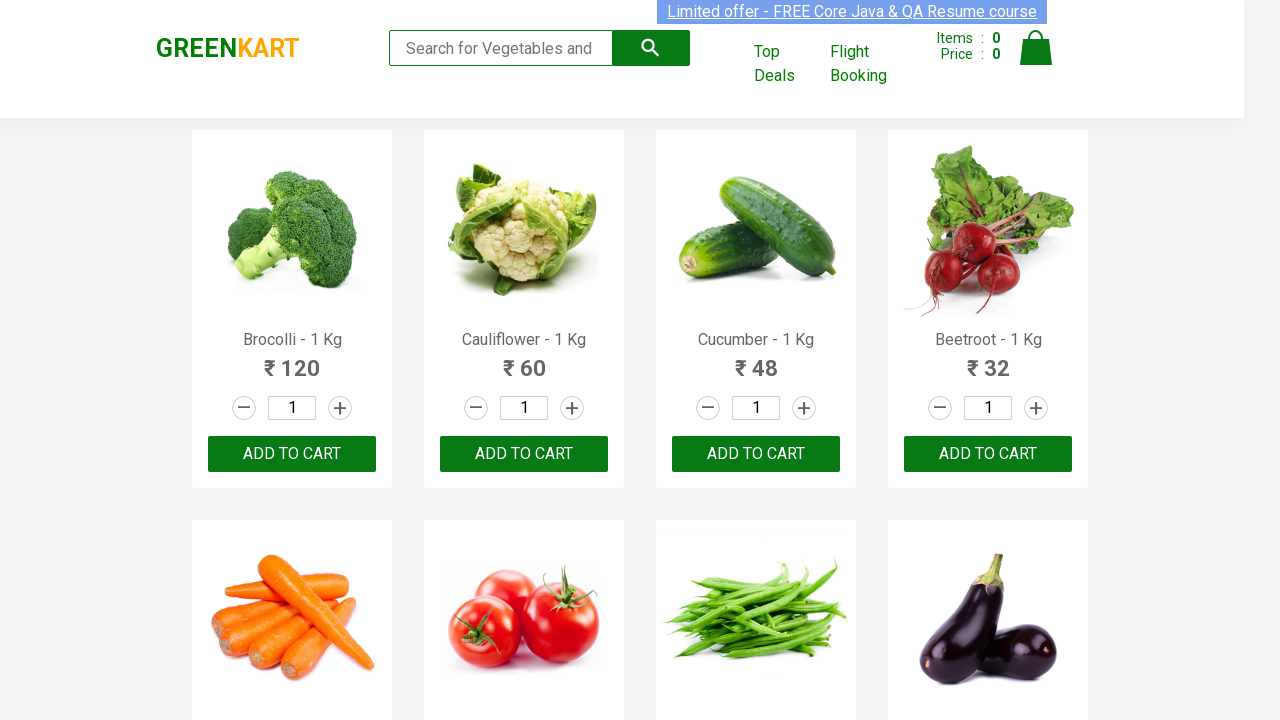

Products loaded and are visible on the page
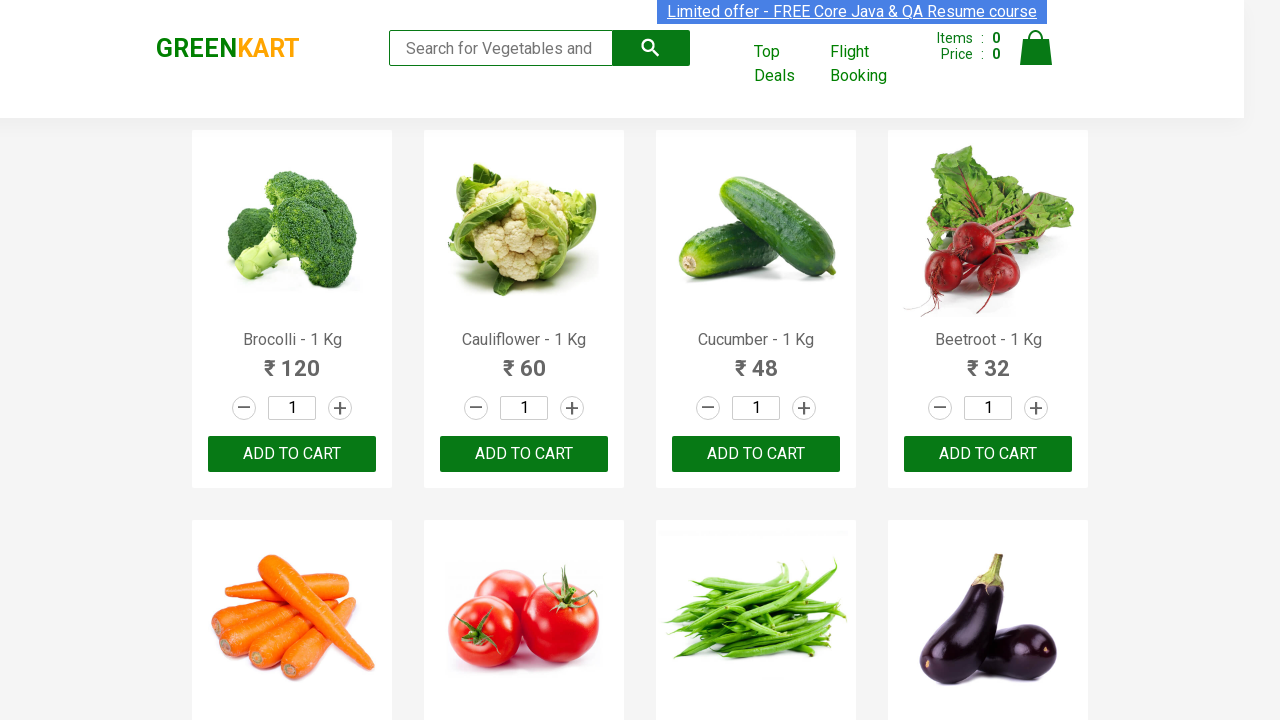

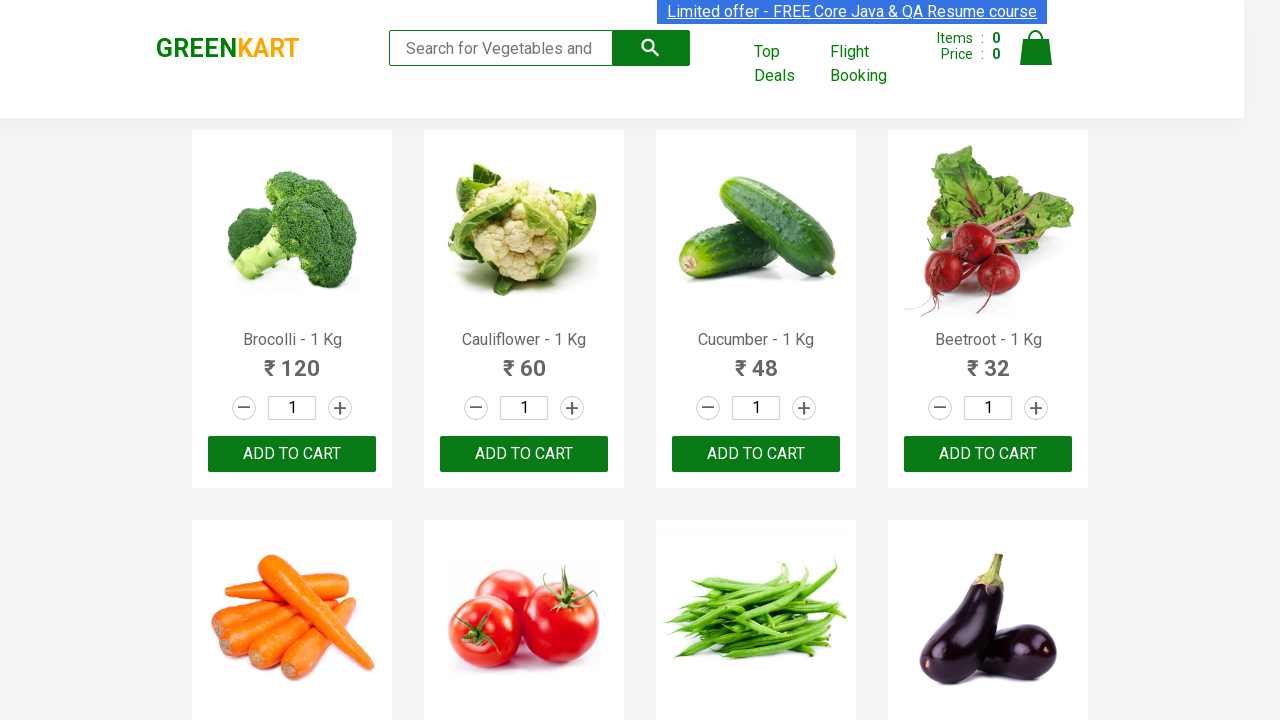